Tests that the currently active filter link is highlighted with 'selected' class when clicking through All, Active, and Completed filters

Starting URL: https://example.cypress.io/todo#/

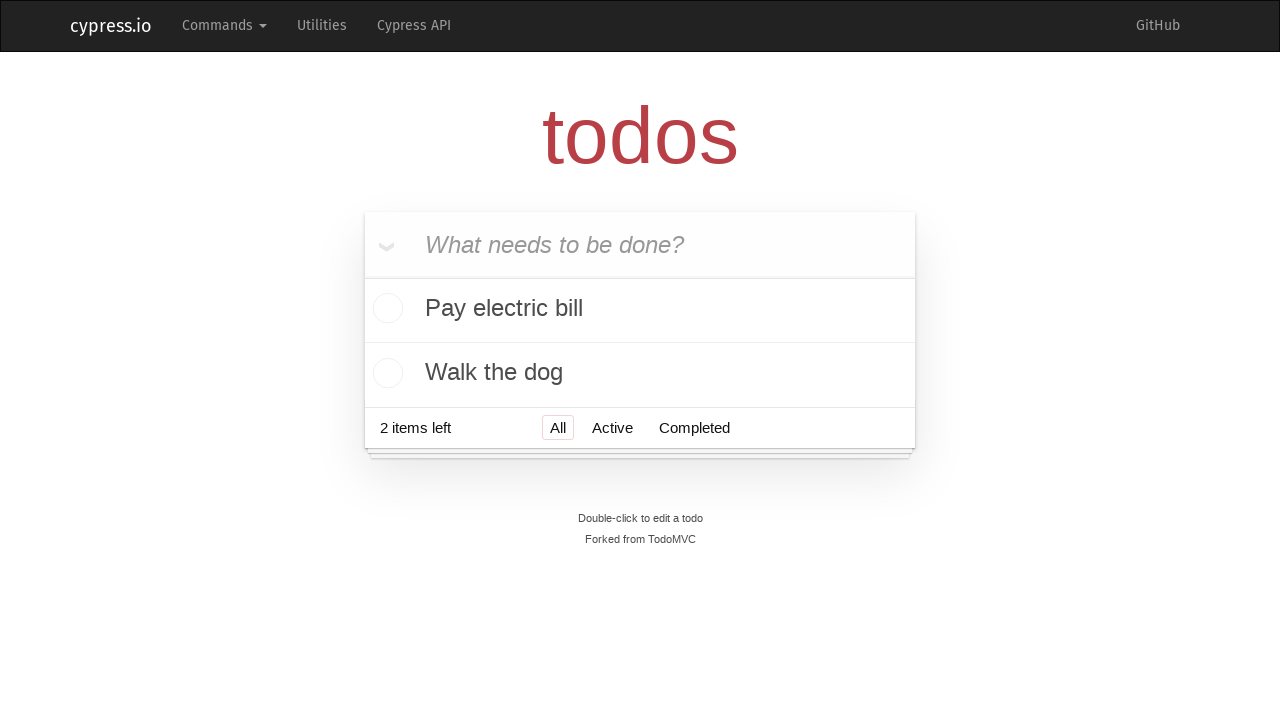

Filled todo input with 'buy some cheese' on internal:attr=[placeholder="What needs to be done?"i]
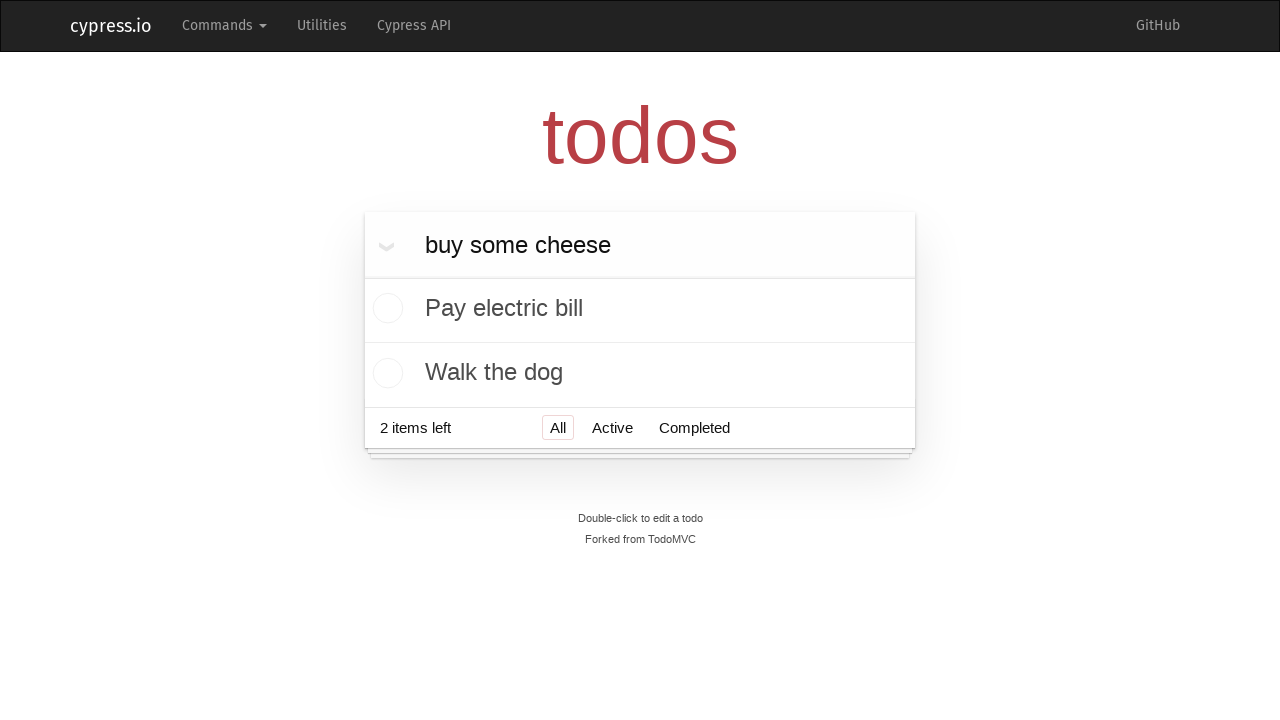

Pressed Enter to create first todo on internal:attr=[placeholder="What needs to be done?"i]
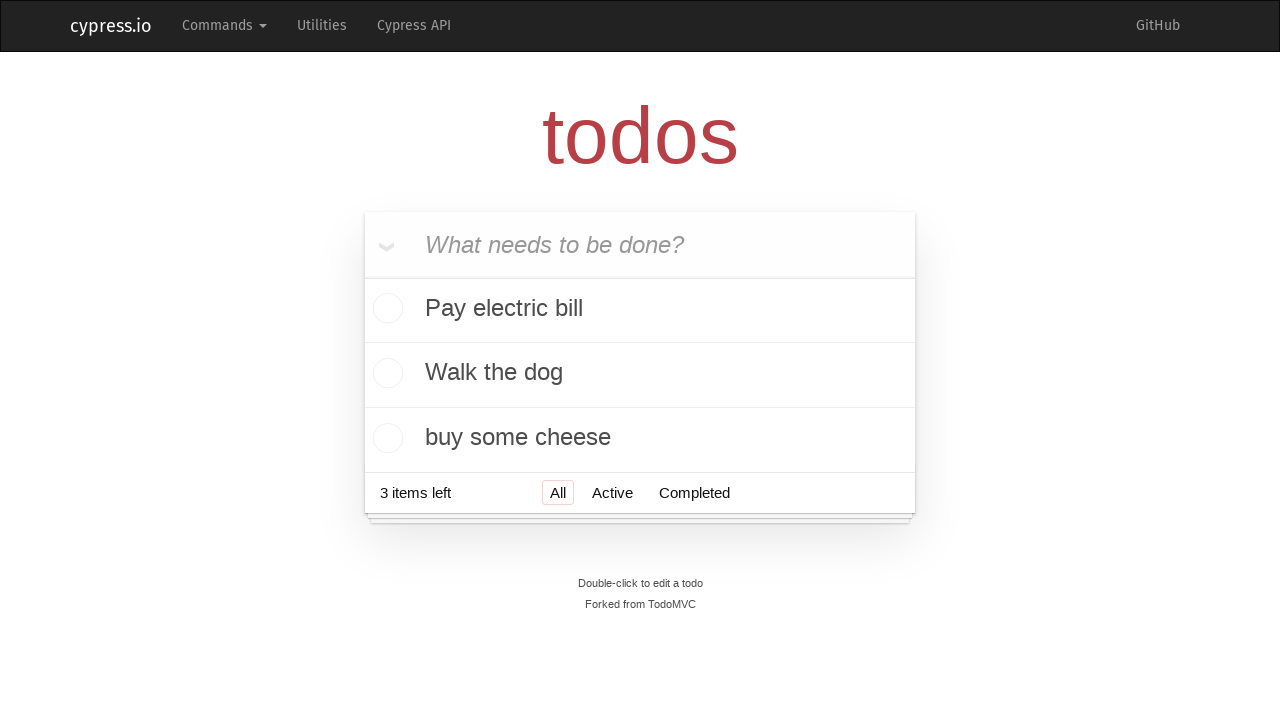

Filled todo input with 'feed the cat' on internal:attr=[placeholder="What needs to be done?"i]
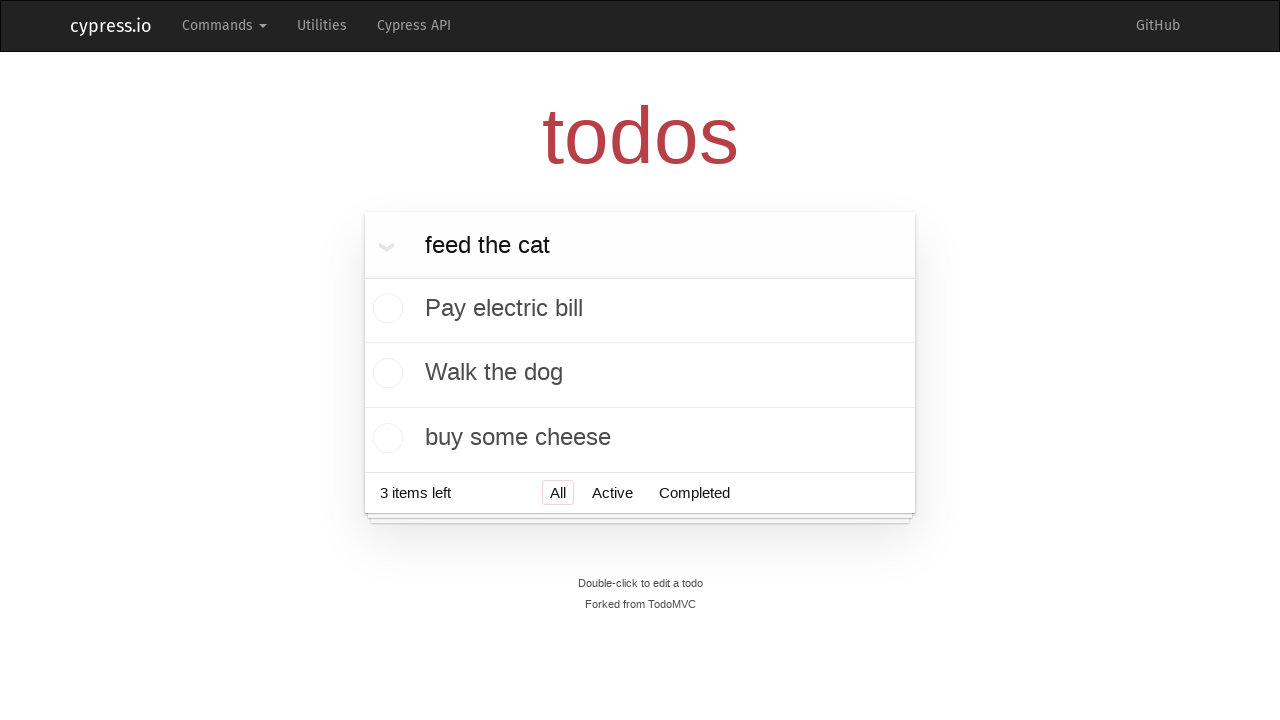

Pressed Enter to create second todo on internal:attr=[placeholder="What needs to be done?"i]
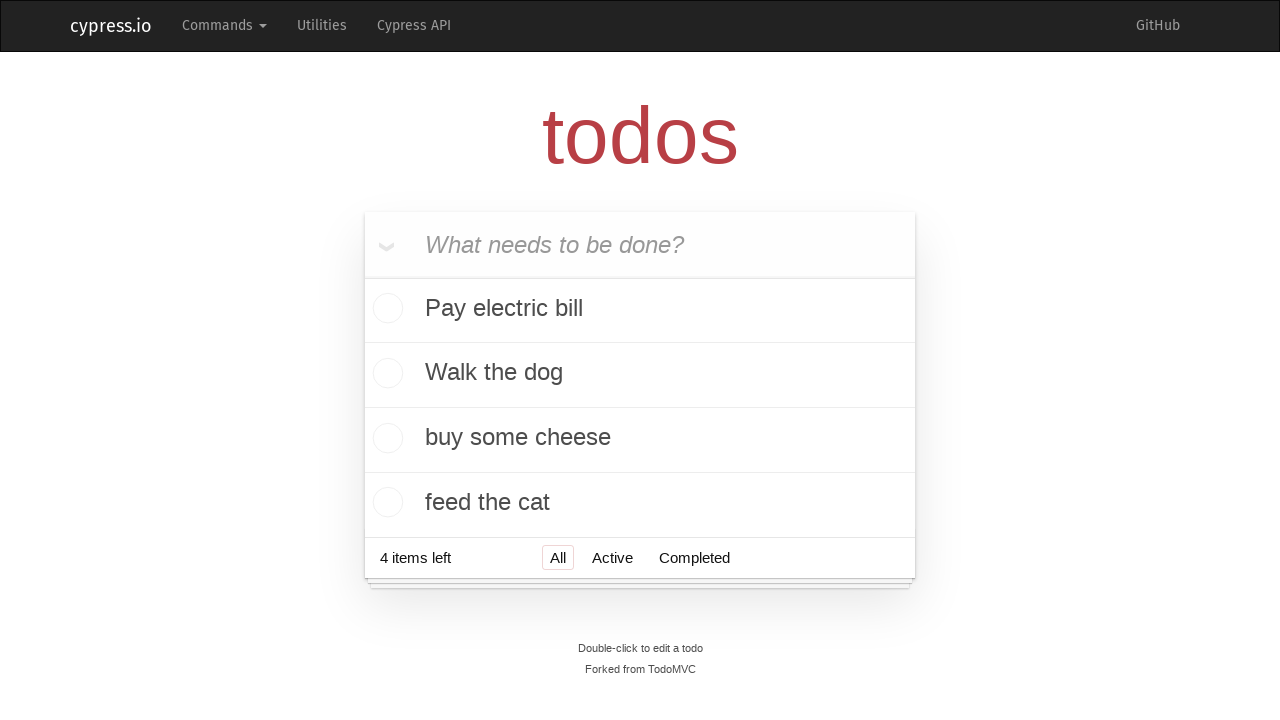

Filled todo input with 'book a doctors appointment' on internal:attr=[placeholder="What needs to be done?"i]
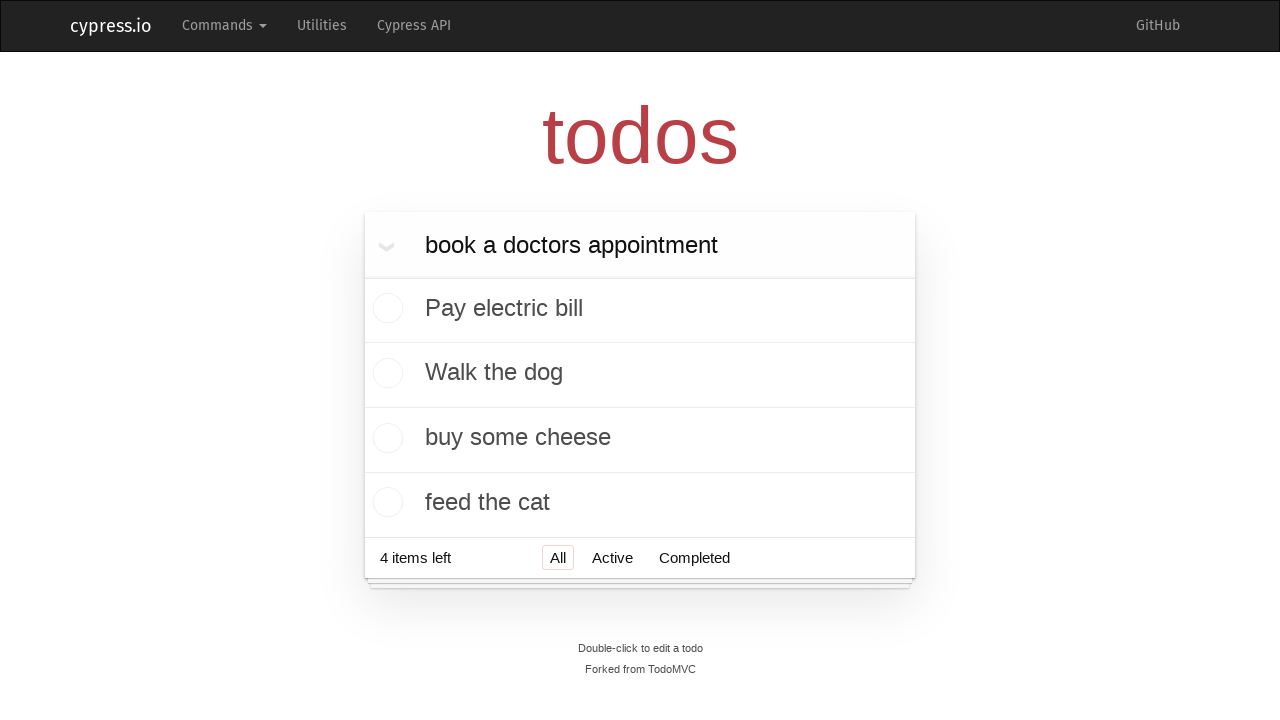

Pressed Enter to create third todo on internal:attr=[placeholder="What needs to be done?"i]
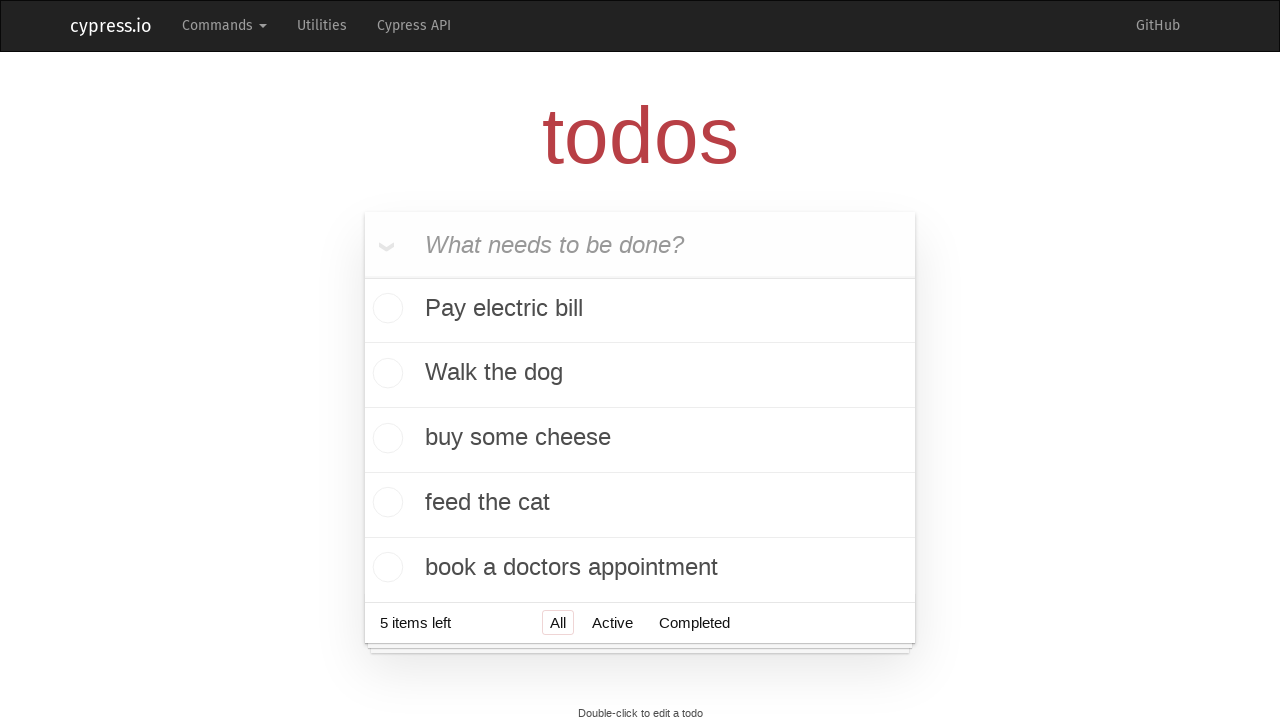

Clicked Active filter link at (612, 622) on internal:role=link[name="Active"i]
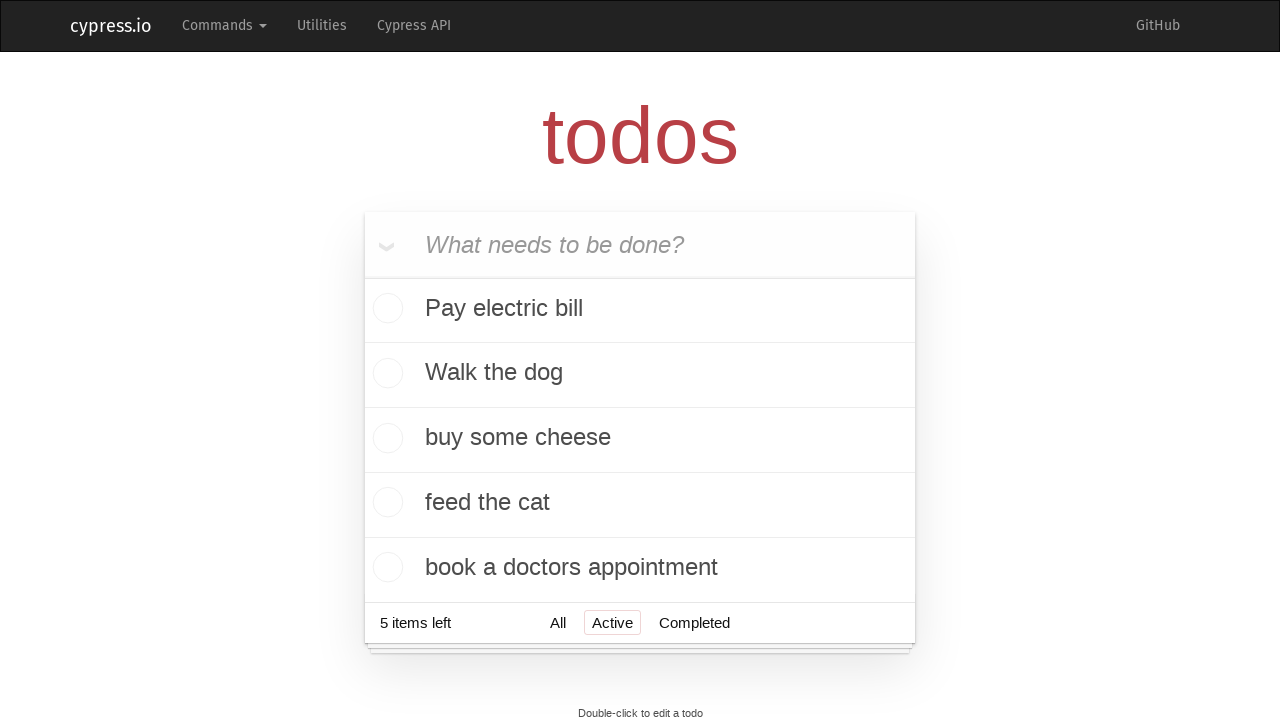

Clicked Completed filter link and verified it is highlighted with 'selected' class at (694, 622) on internal:role=link[name="Completed"i]
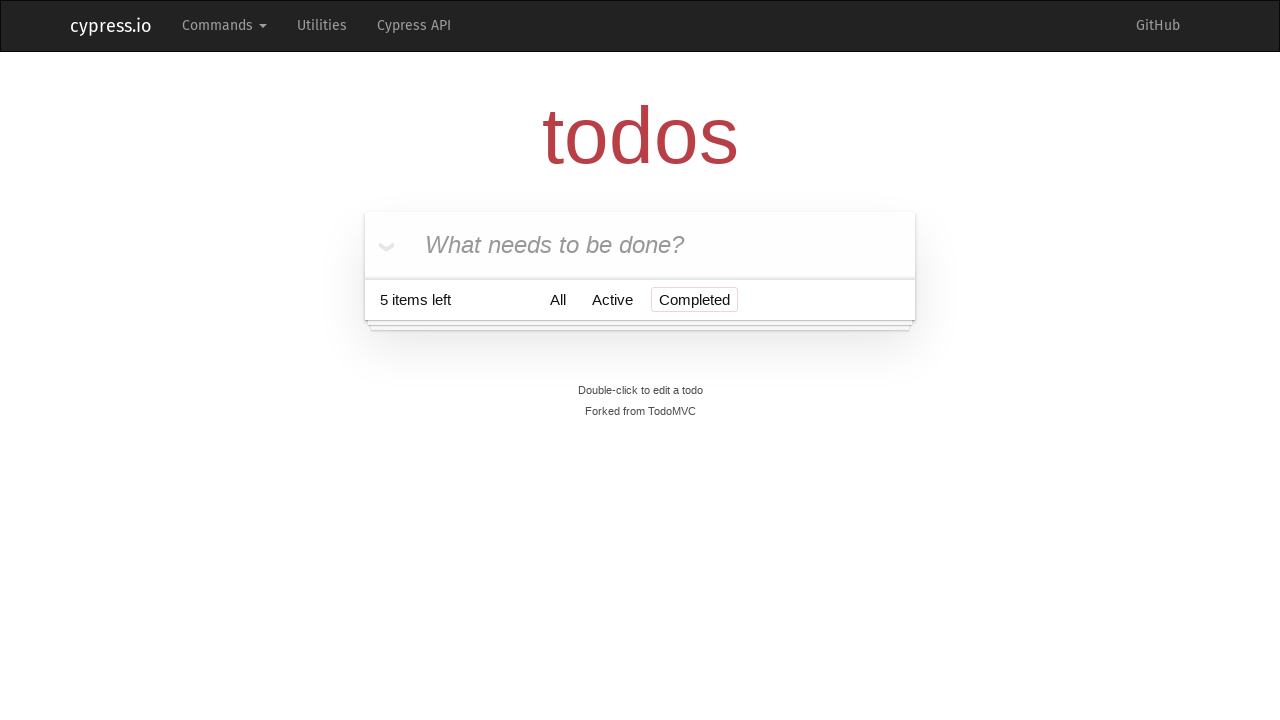

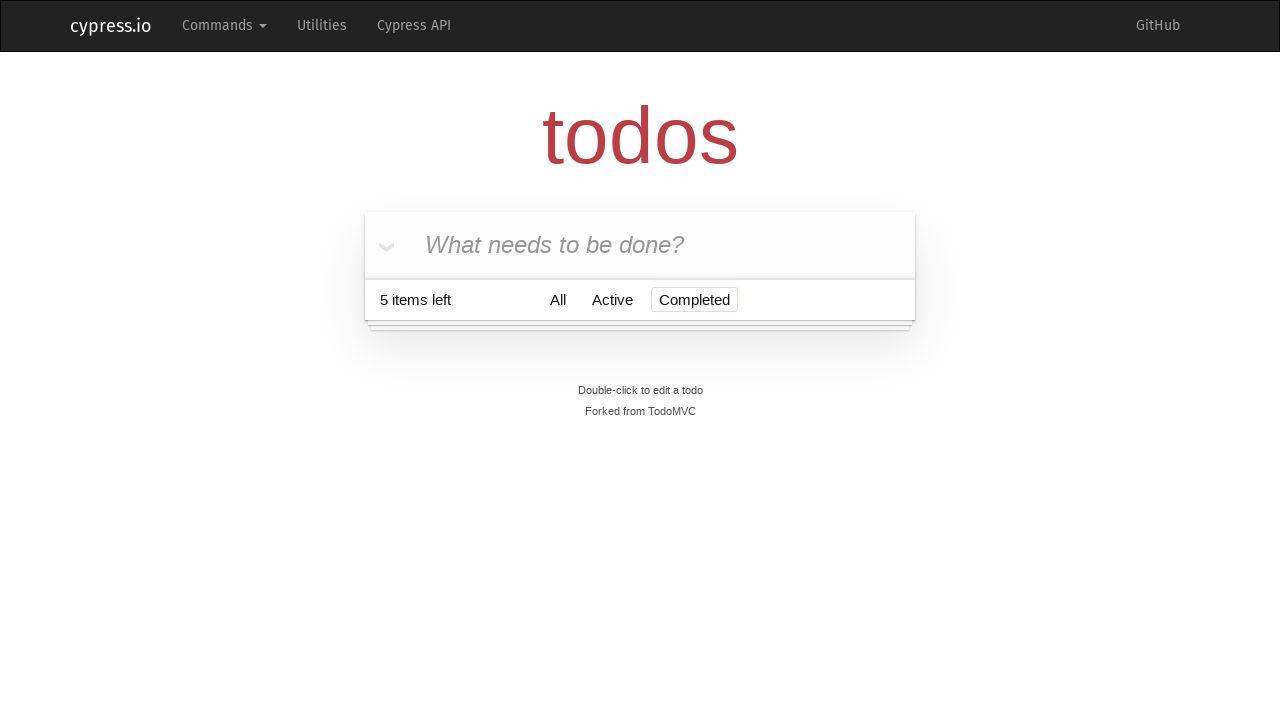